Tests a registration form by filling all required input fields with test data, submitting the form, and verifying the success message is displayed.

Starting URL: http://suninjuly.github.io/registration2.html

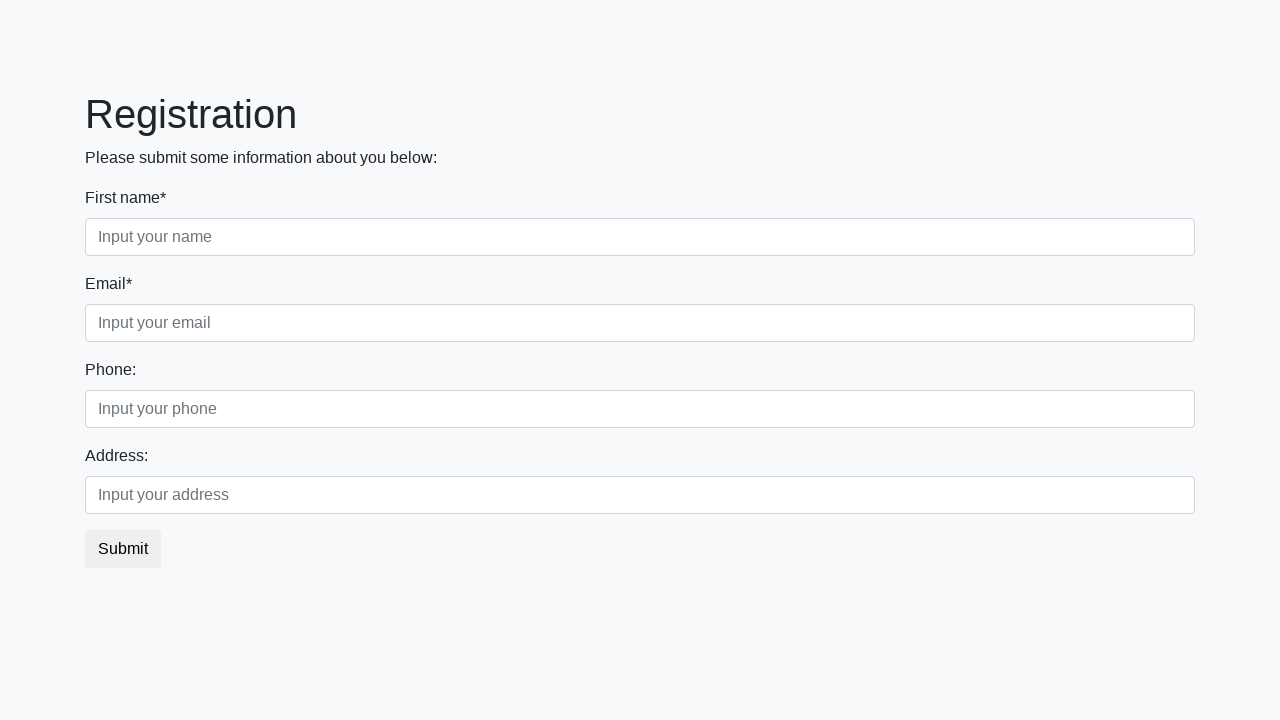

Located all required input fields on registration form
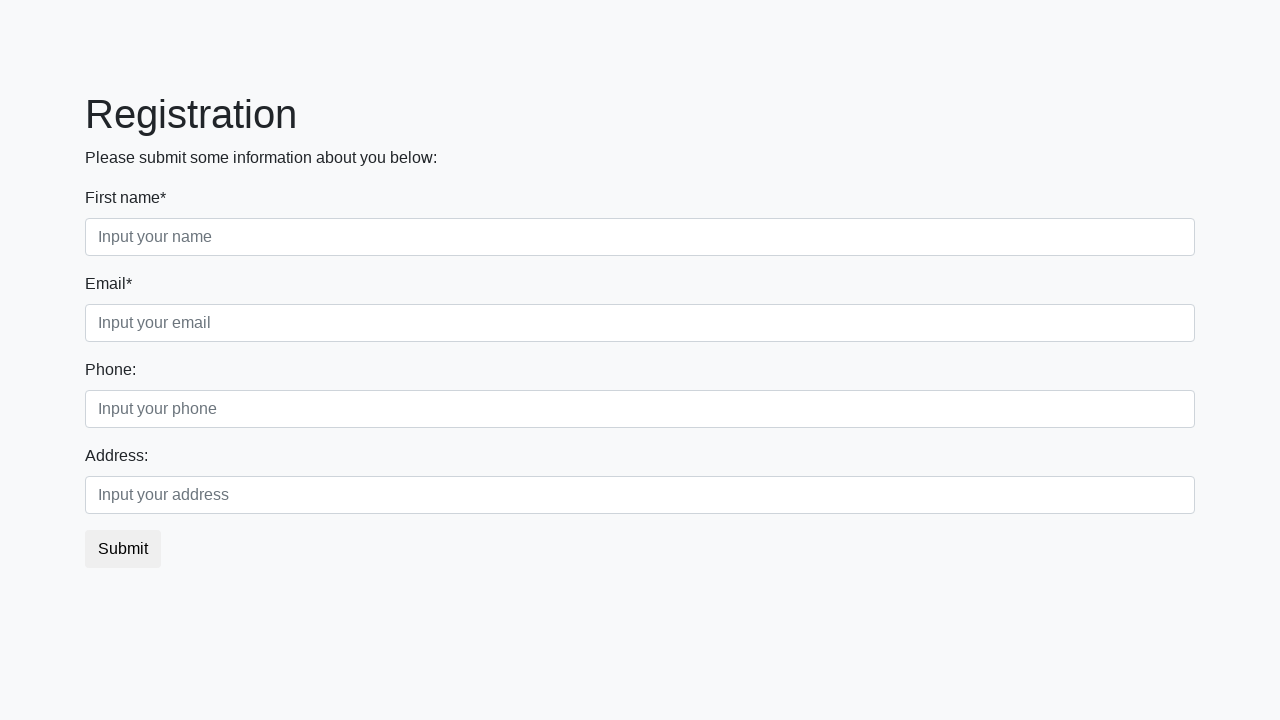

Filled required field 1 with test data on input[required] >> nth=0
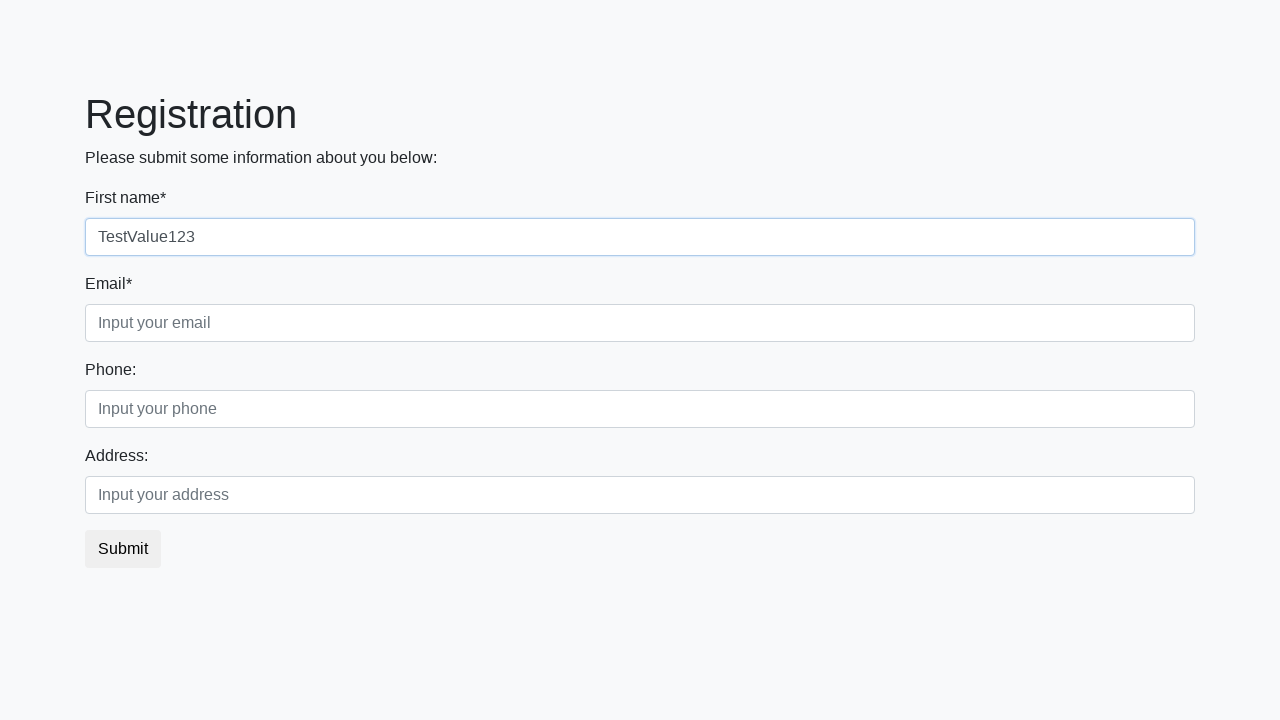

Filled required field 2 with test data on input[required] >> nth=1
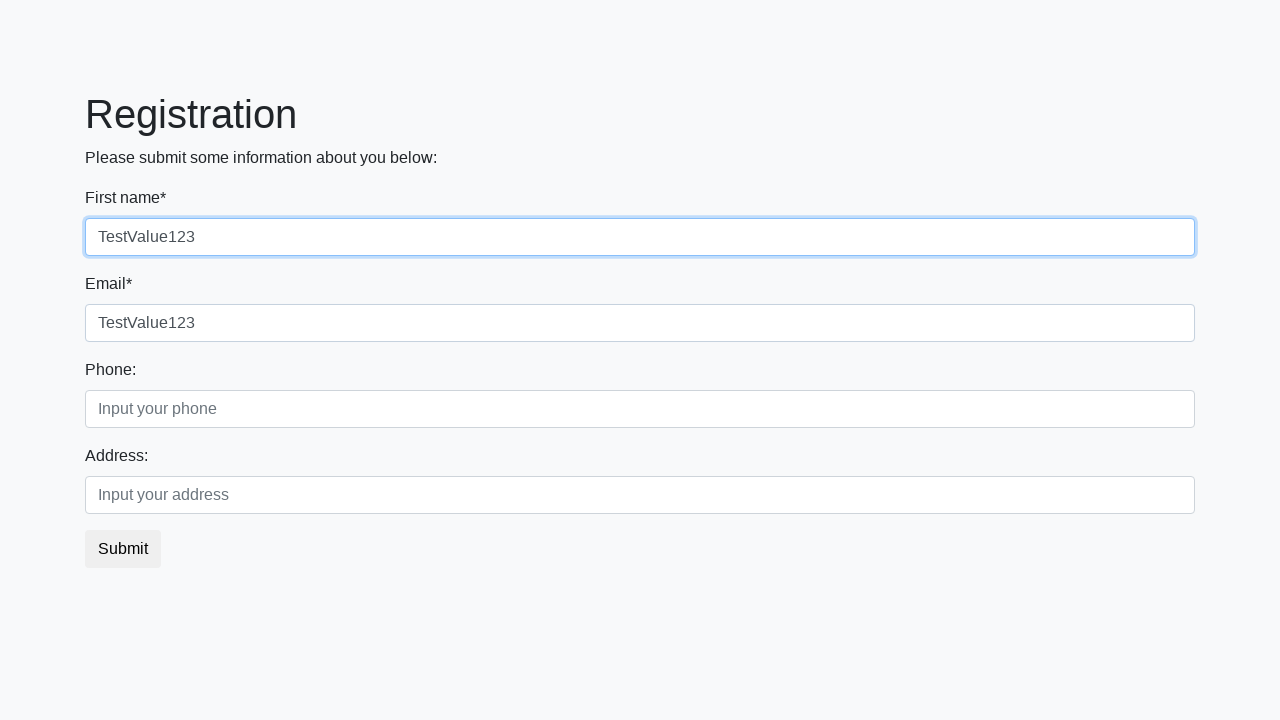

Clicked submit button to register at (123, 549) on button.btn
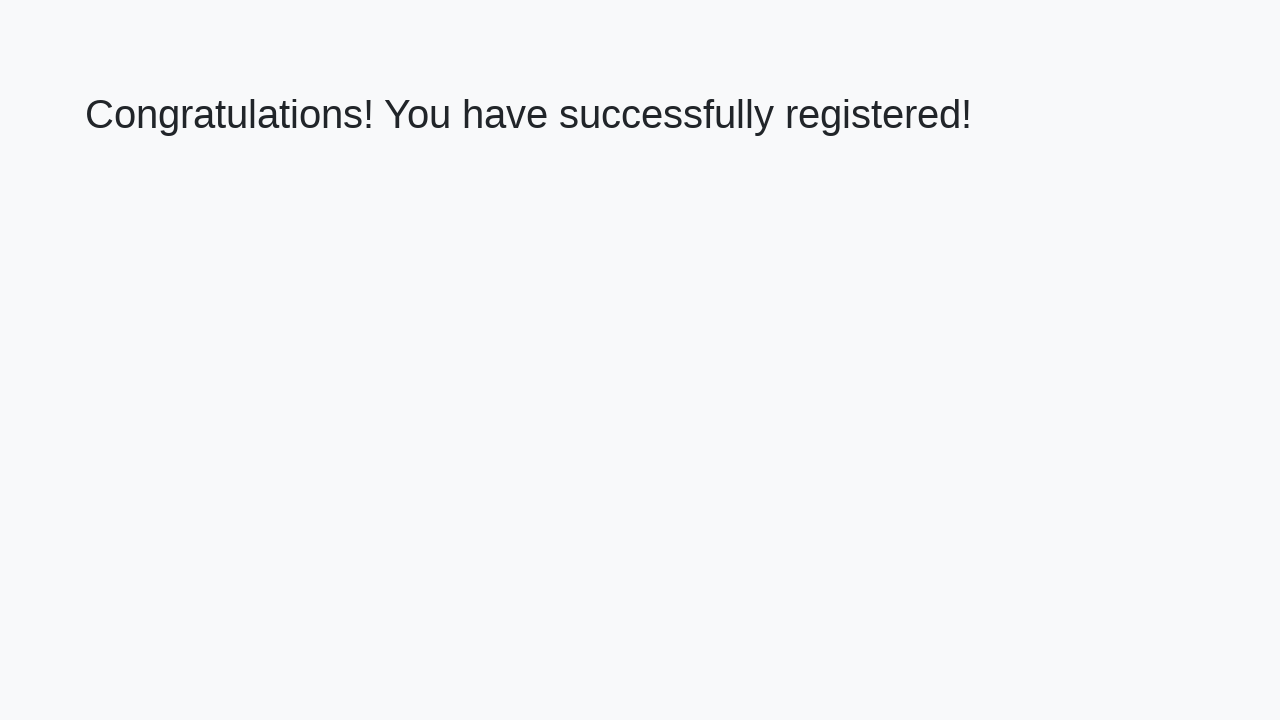

Success page loaded with h1 element displayed
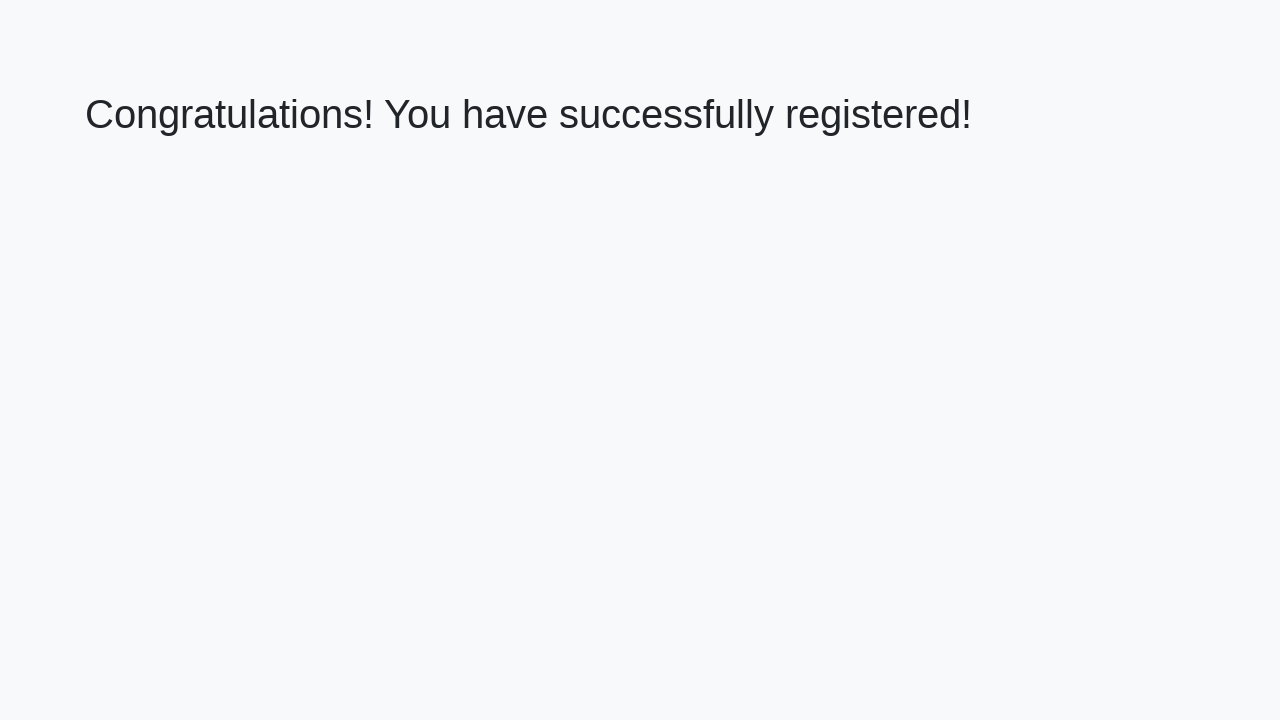

Retrieved success message text from h1 element
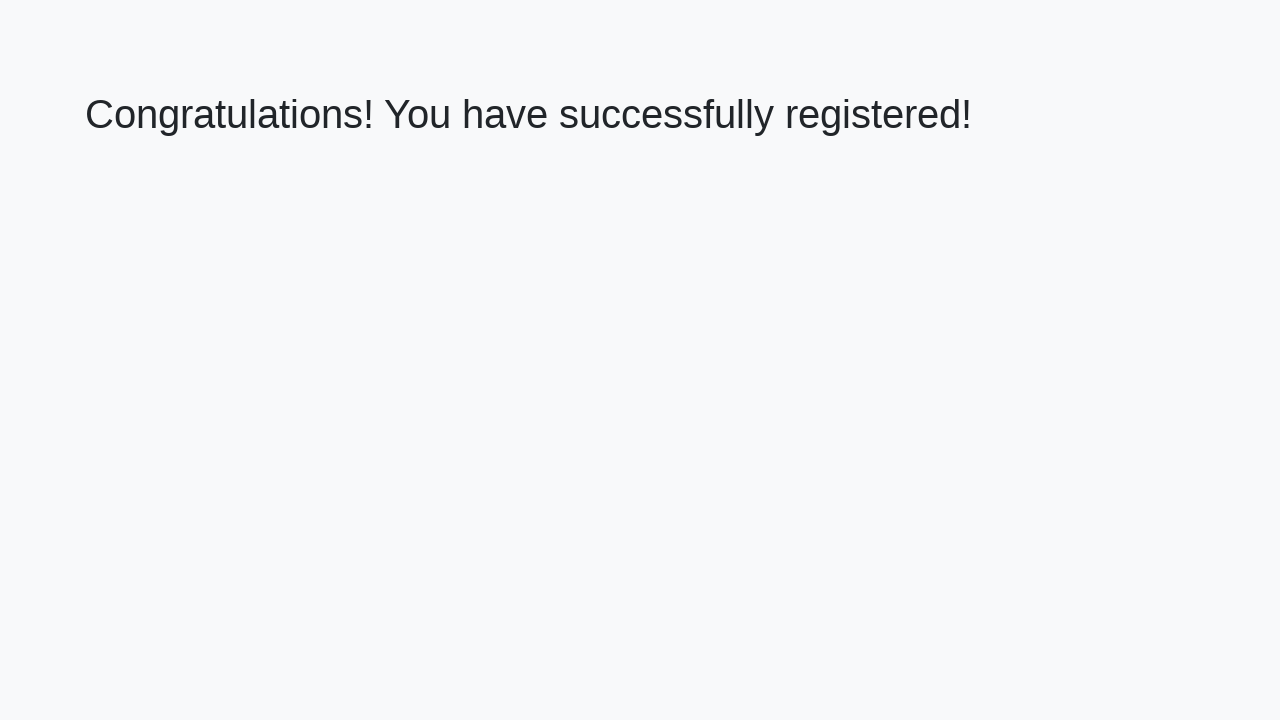

Verified success message matches expected text
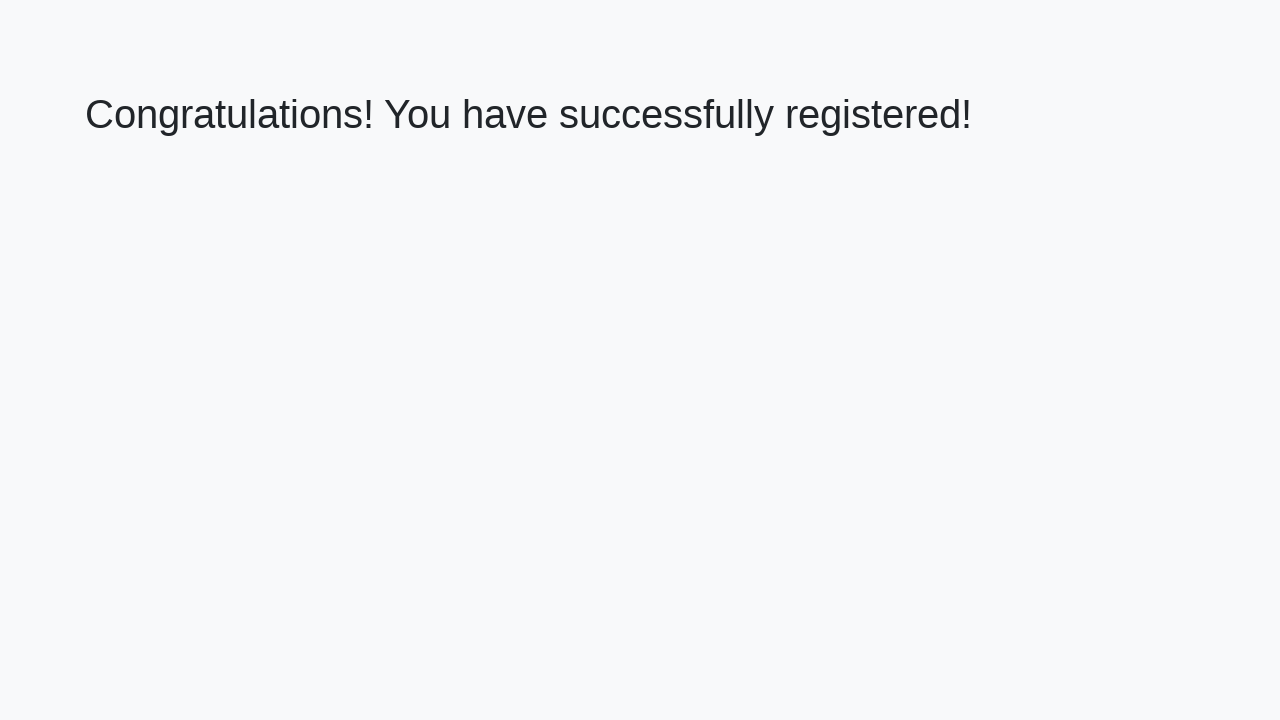

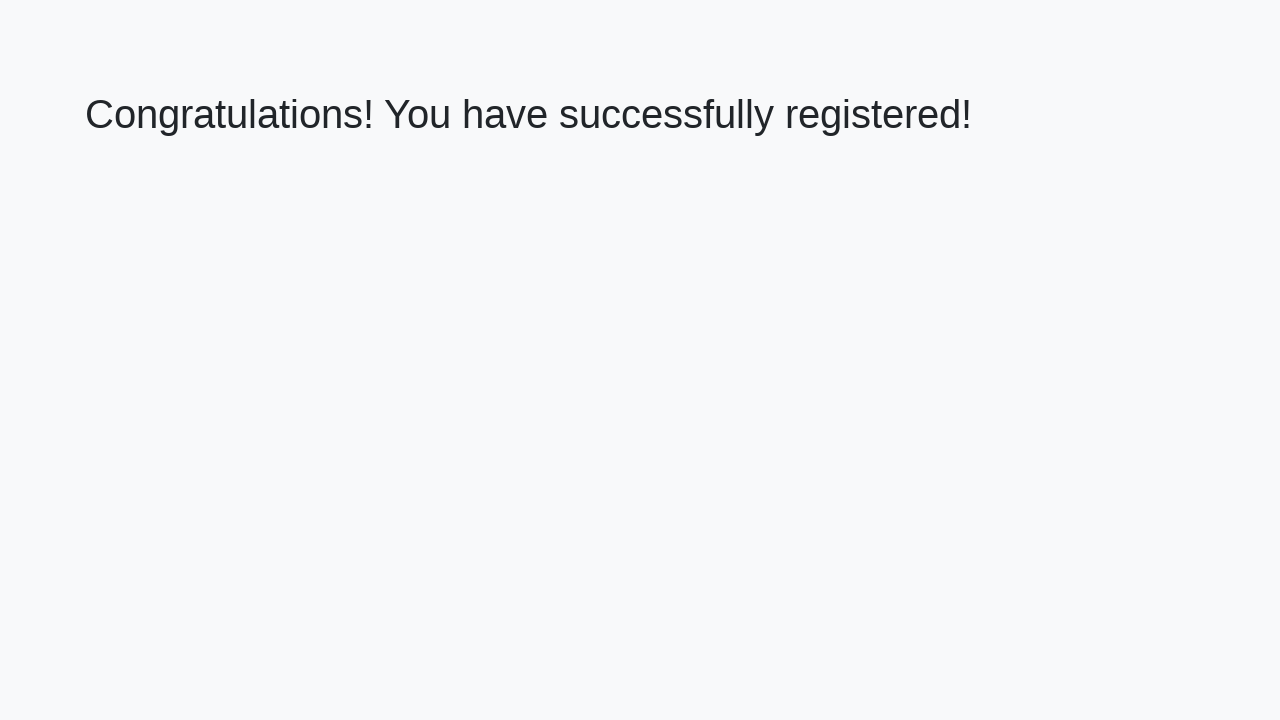